Navigates to the SauceLabs guinea pig test page and verifies that the page title contains the expected text "I am a page title"

Starting URL: http://saucelabs.com/test/guinea-pig

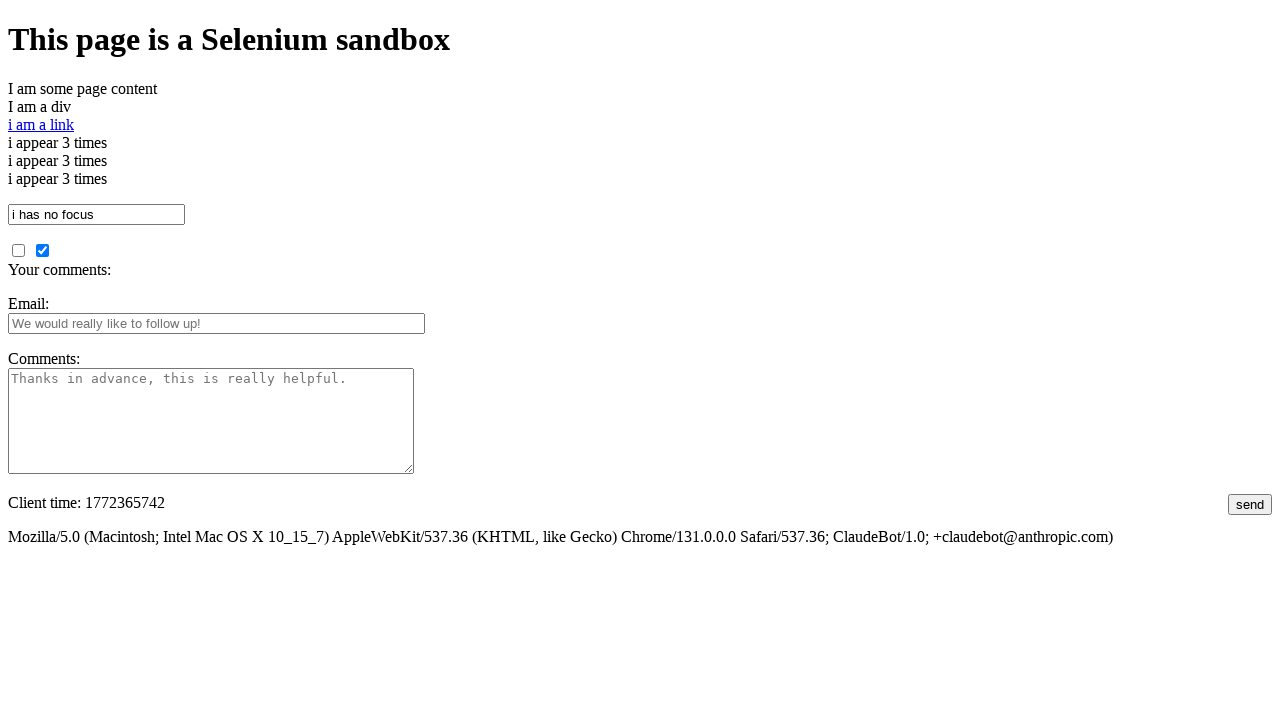

Navigated to SauceLabs guinea pig test page at http://saucelabs.com/test/guinea-pig
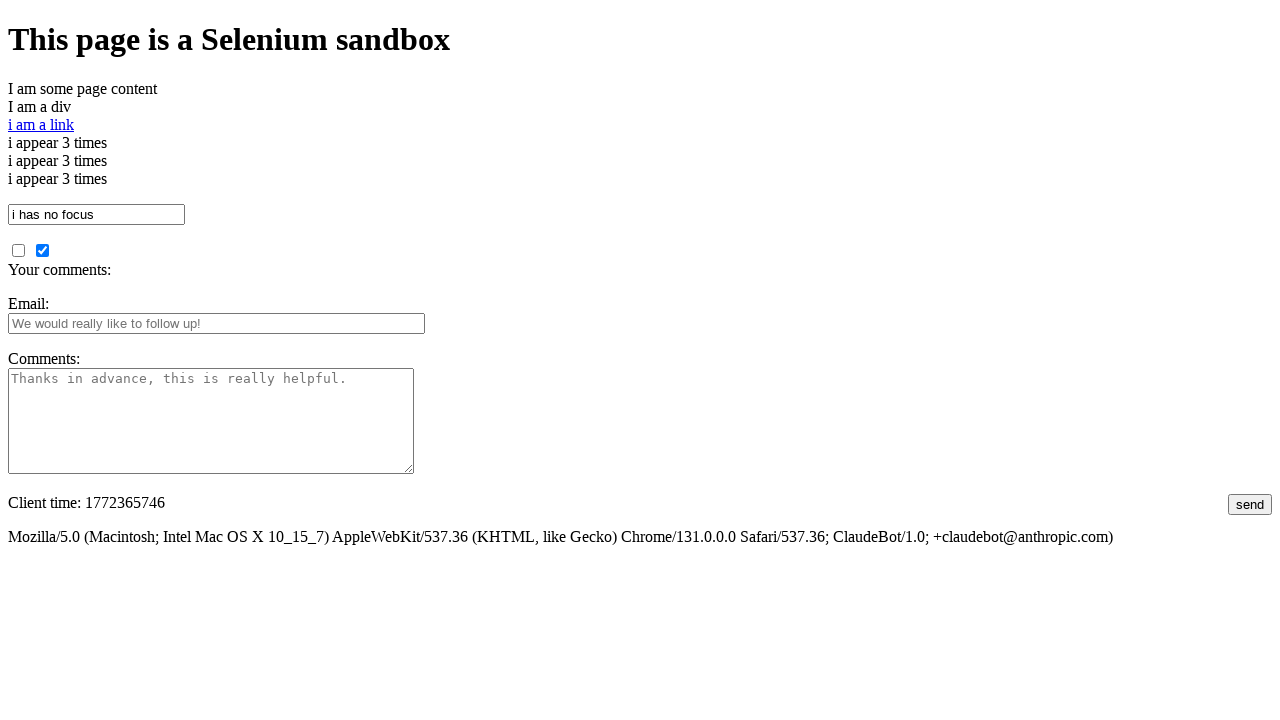

Verified page title contains 'I am a page title'
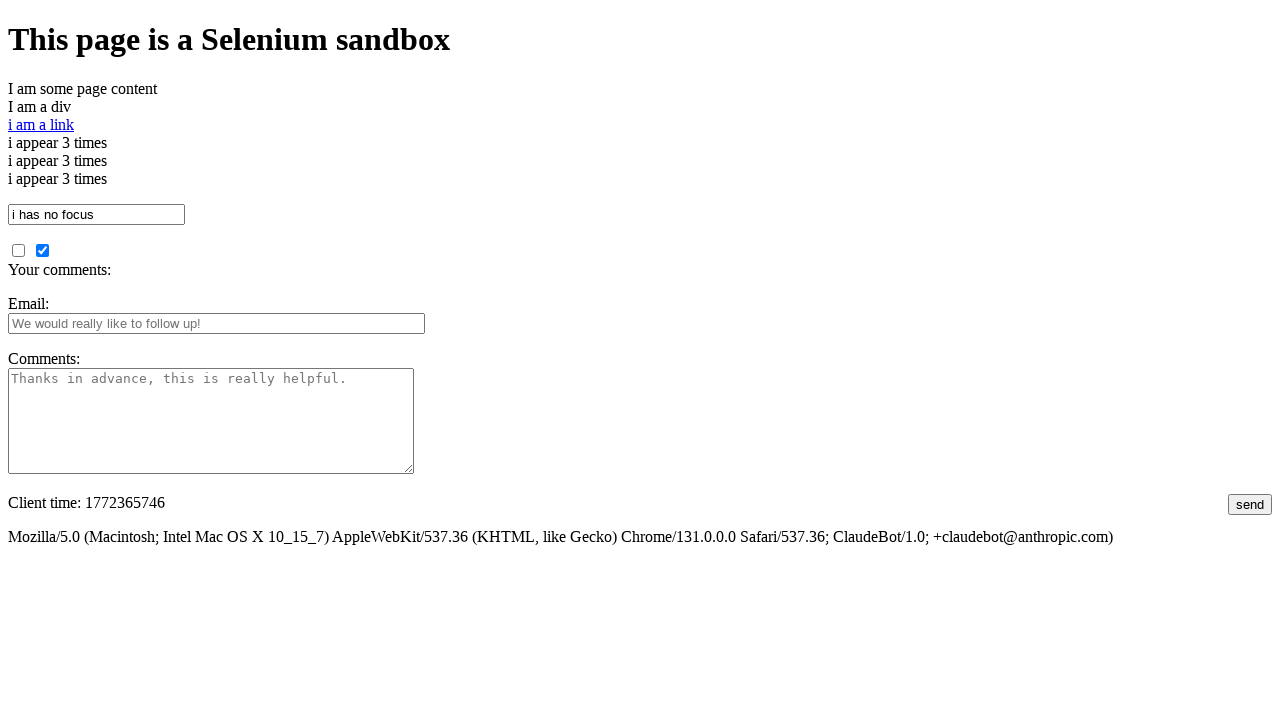

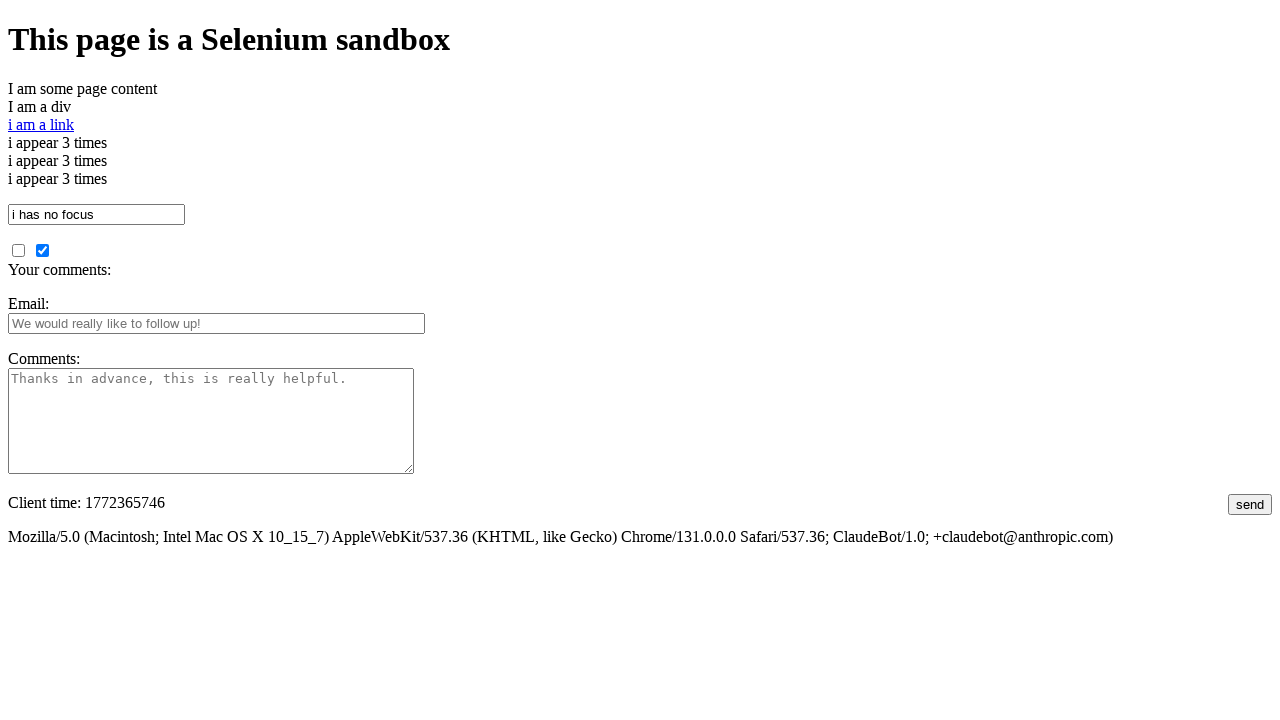